Tests slider interaction by dragging the slider element horizontally to change its value

Starting URL: https://demoqa.com/slider

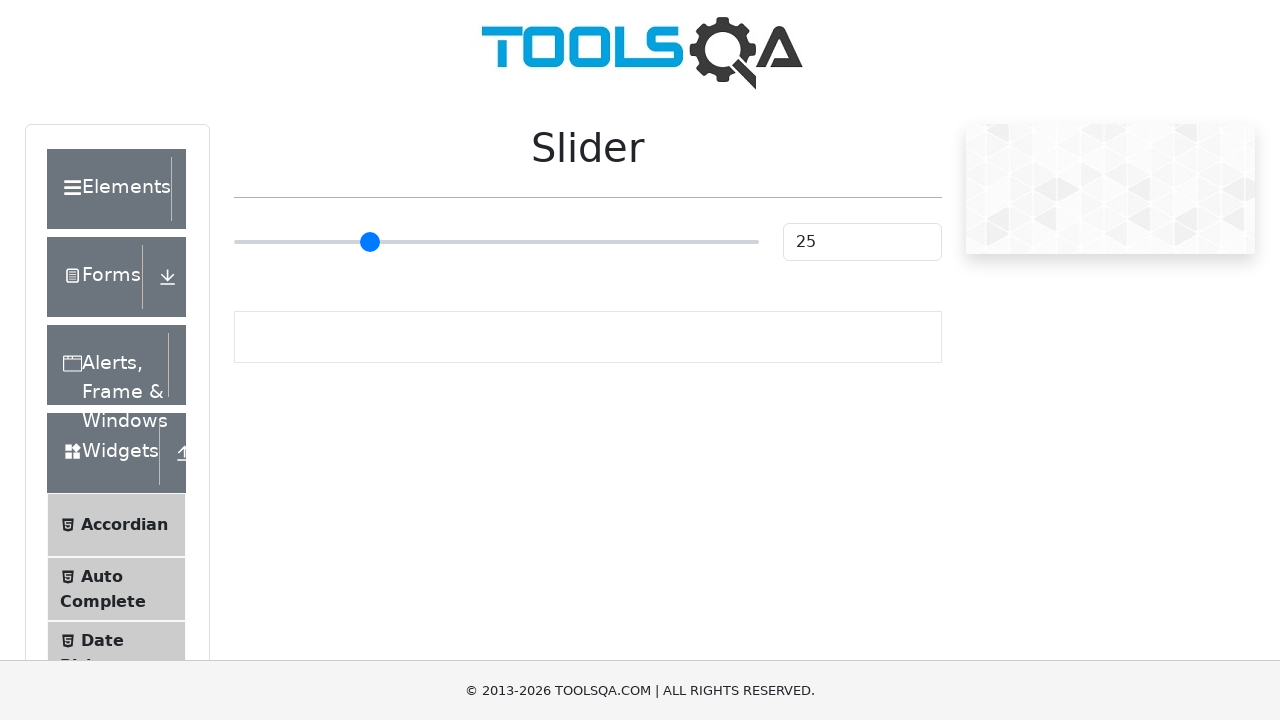

Navigated to slider demo page
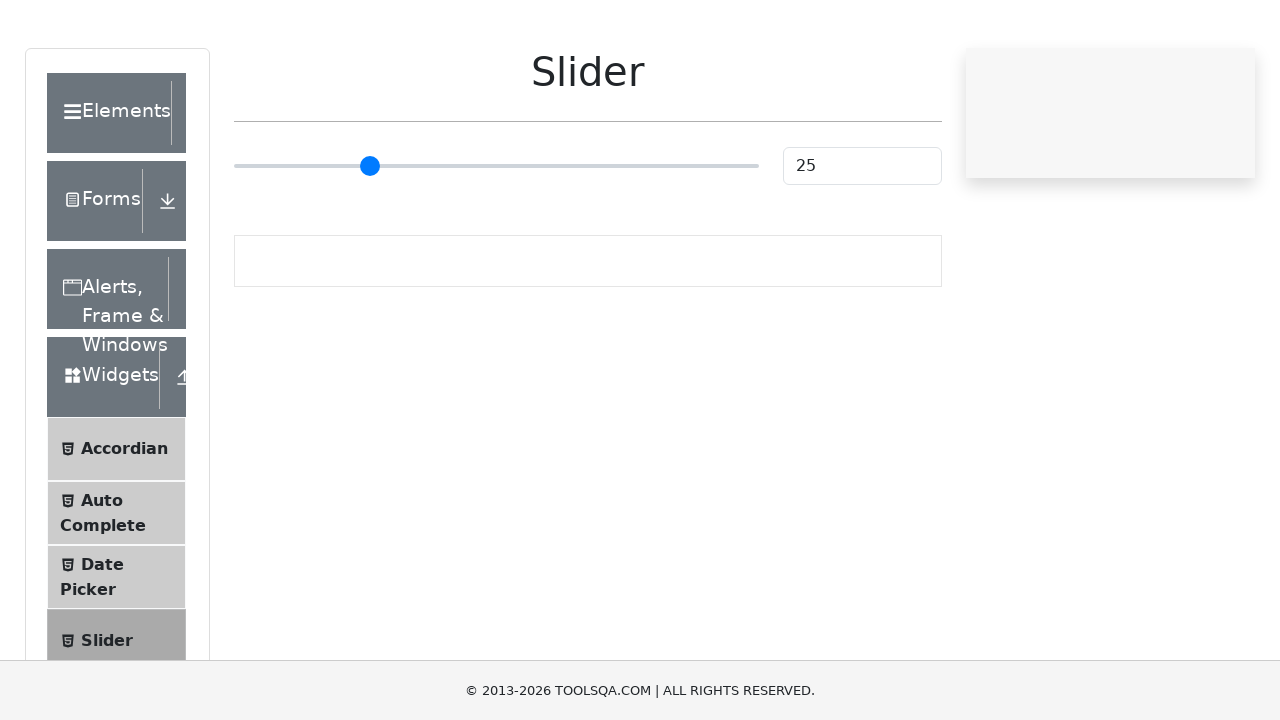

Located slider element
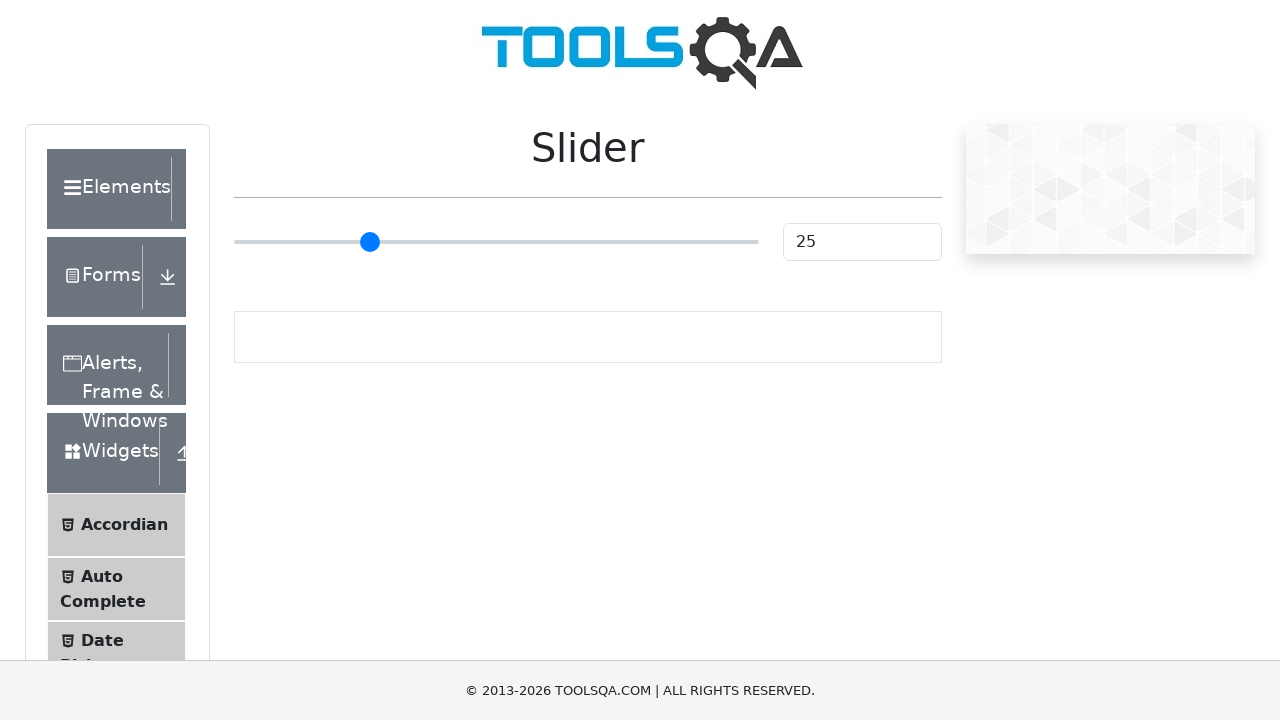

Retrieved slider bounding box coordinates
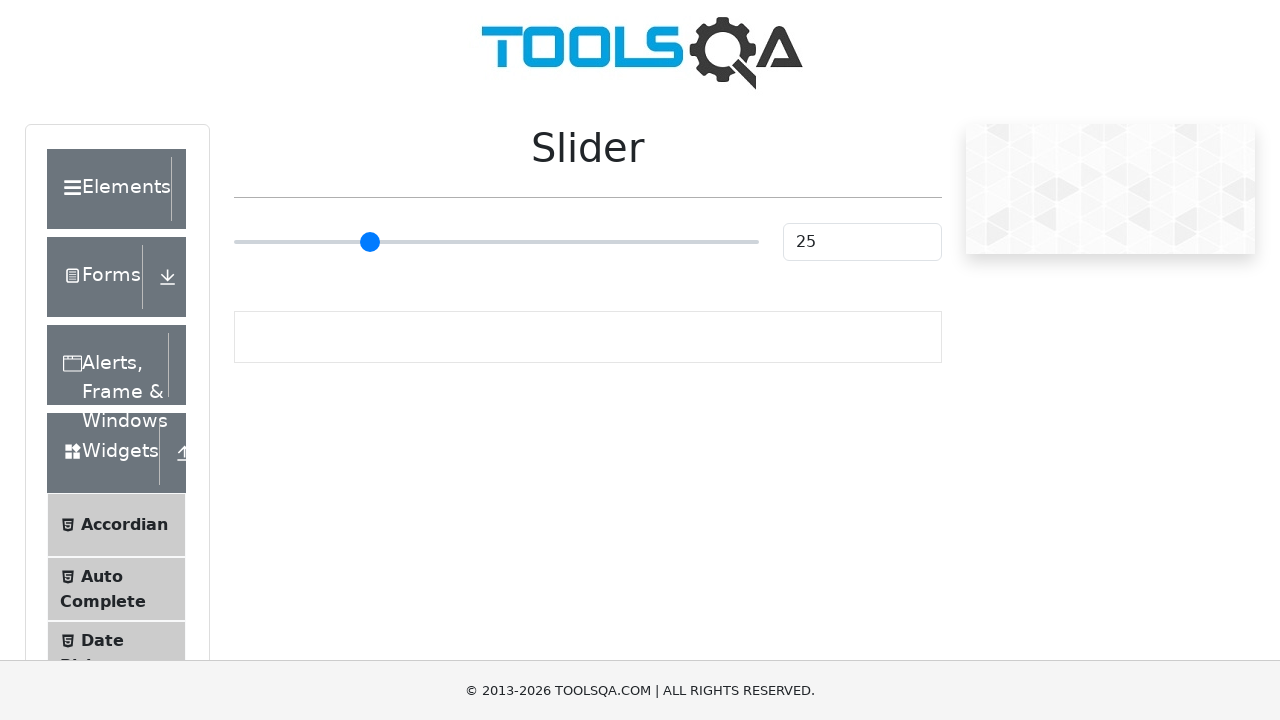

Moved mouse to slider center position at (496, 242)
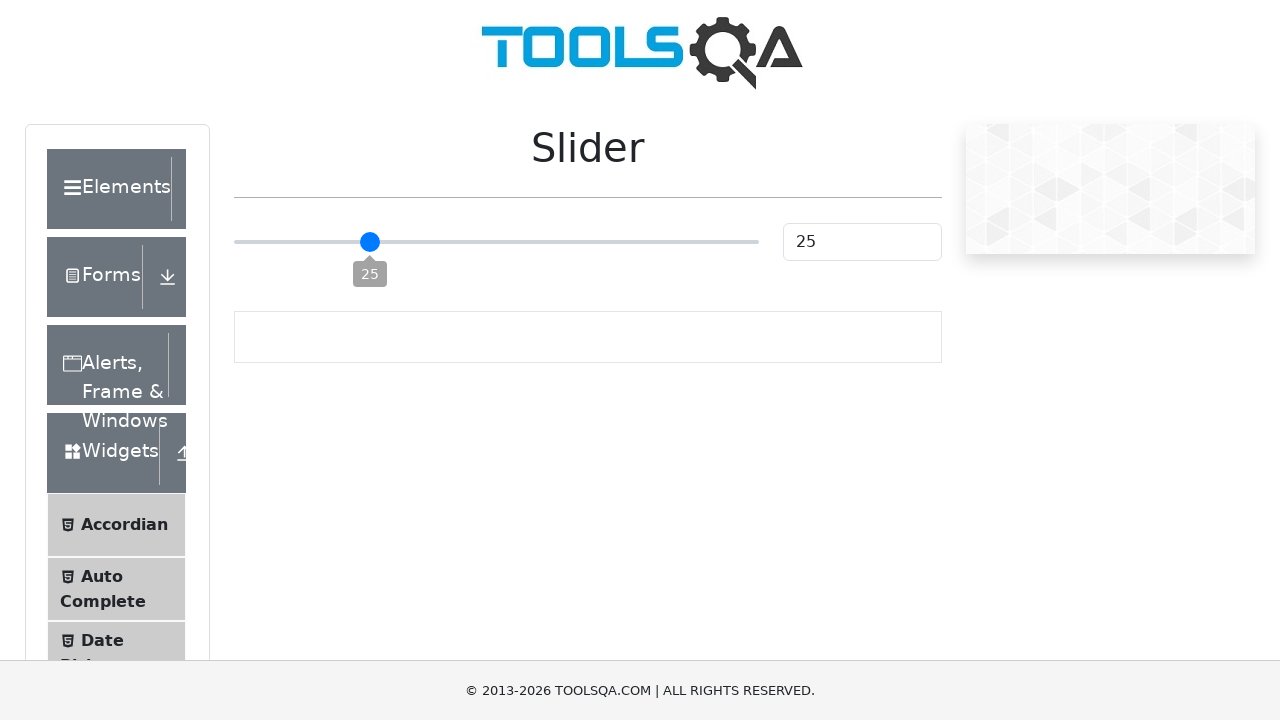

Pressed mouse button down on slider at (496, 242)
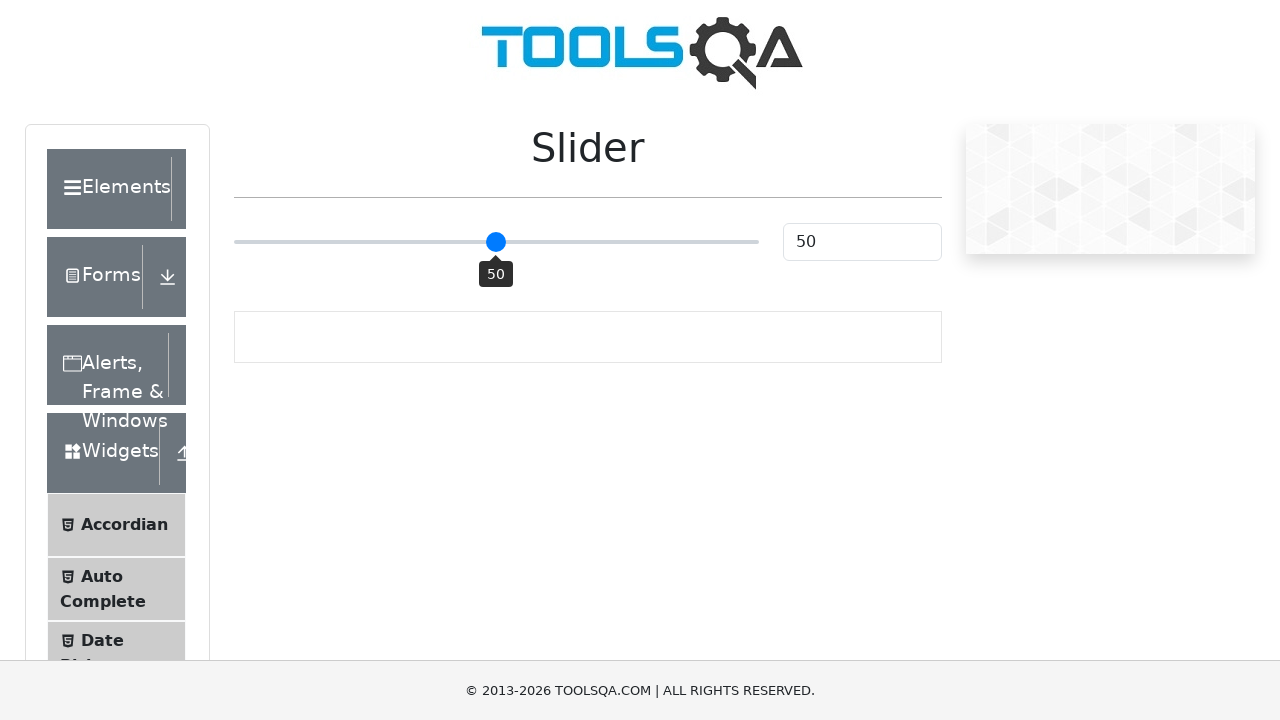

Dragged slider 30 pixels to the right at (526, 242)
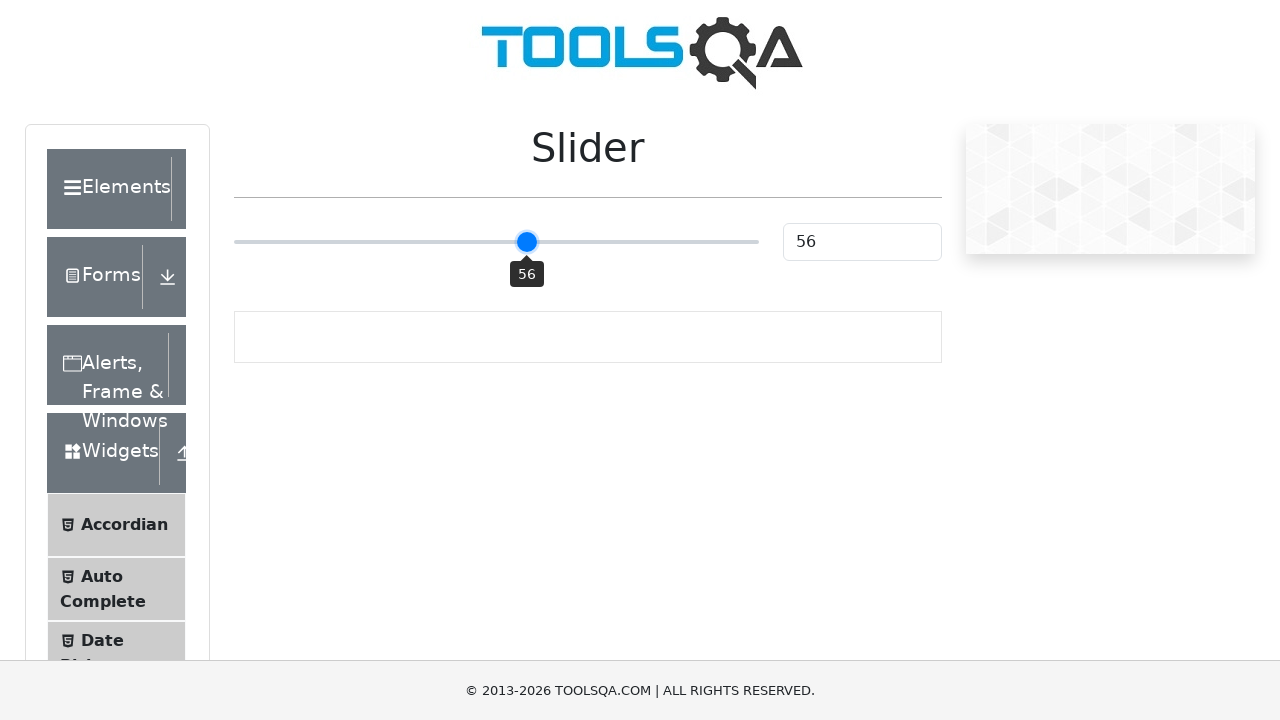

Released mouse button to complete slider drag at (526, 242)
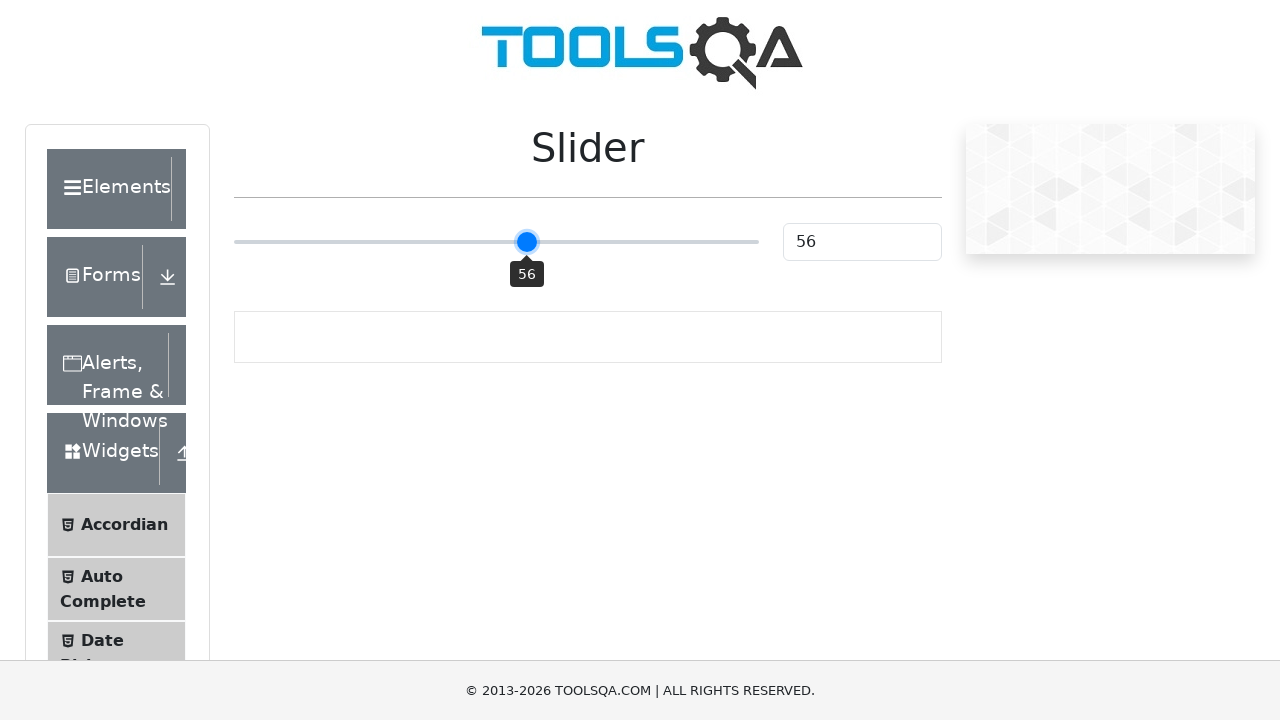

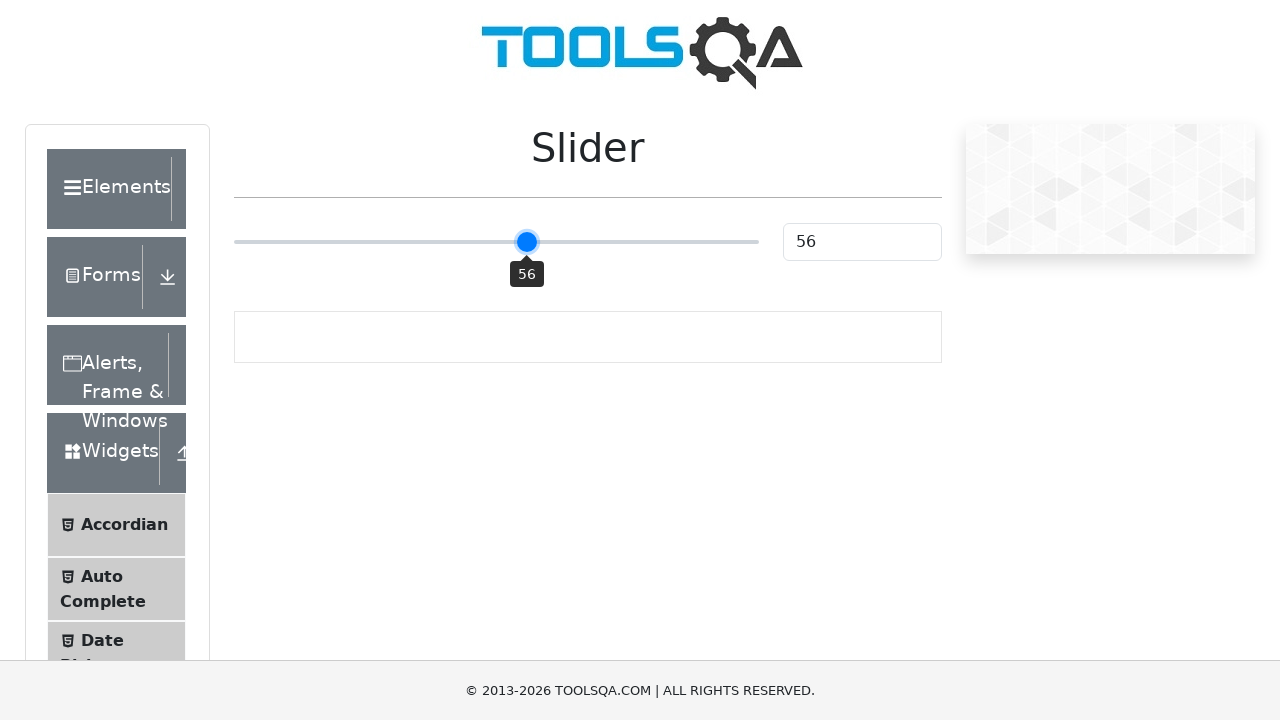